Tests the personal notes feature by adding multiple notes with titles and content, then searching for a note using the search field.

Starting URL: https://material.playwrightvn.com

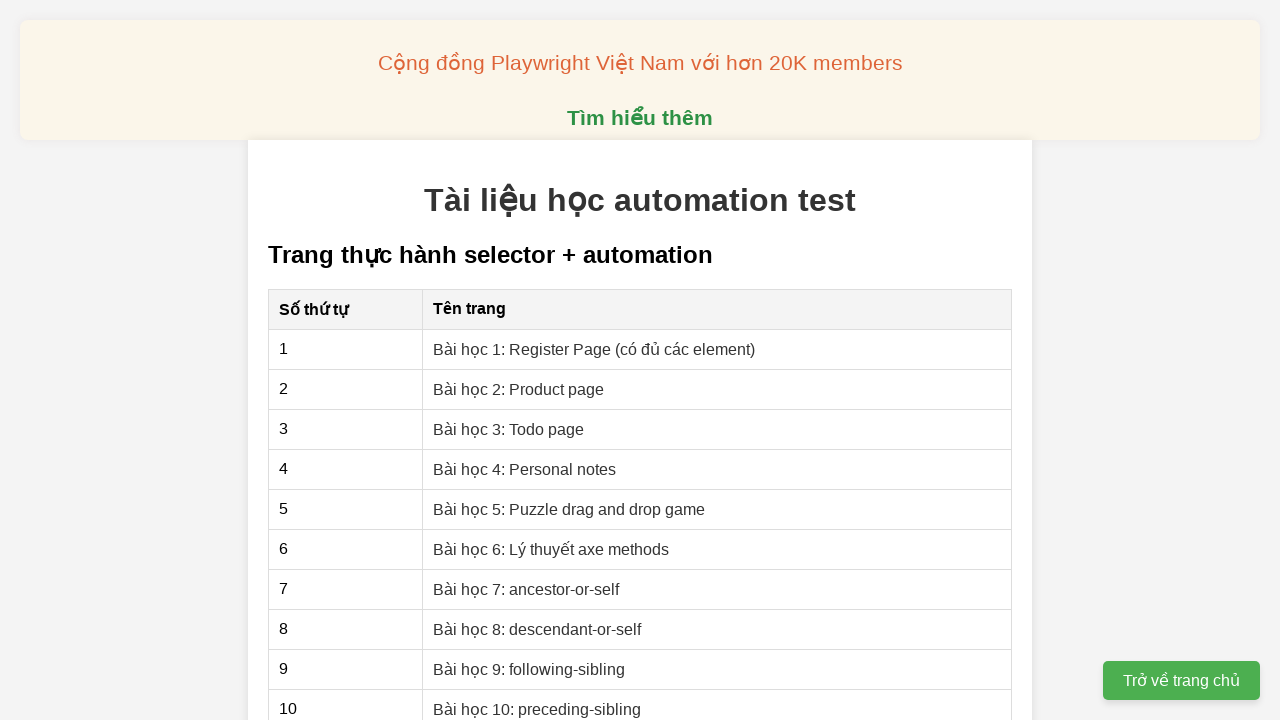

Clicked on personal notes link at (525, 469) on xpath=//a[@href='04-xpath-personal-notes.html']
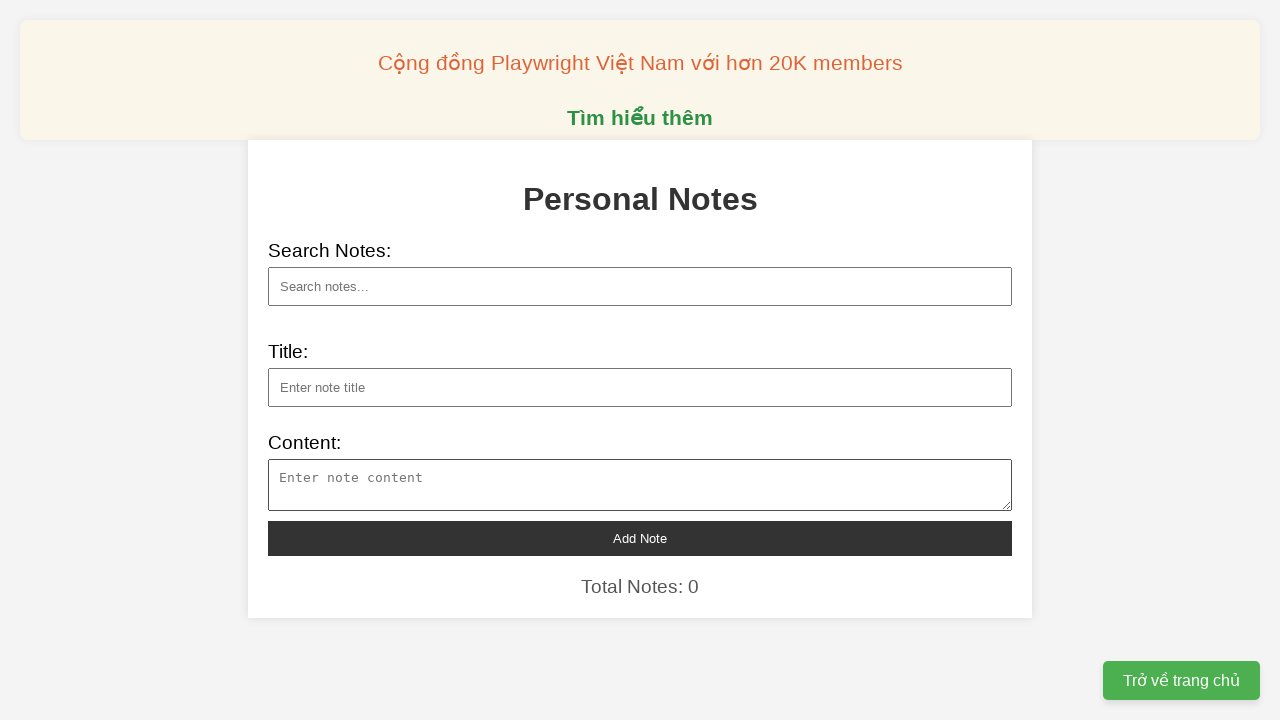

Filled note content for note 1: Science Discovery 2024 on textarea#note-content
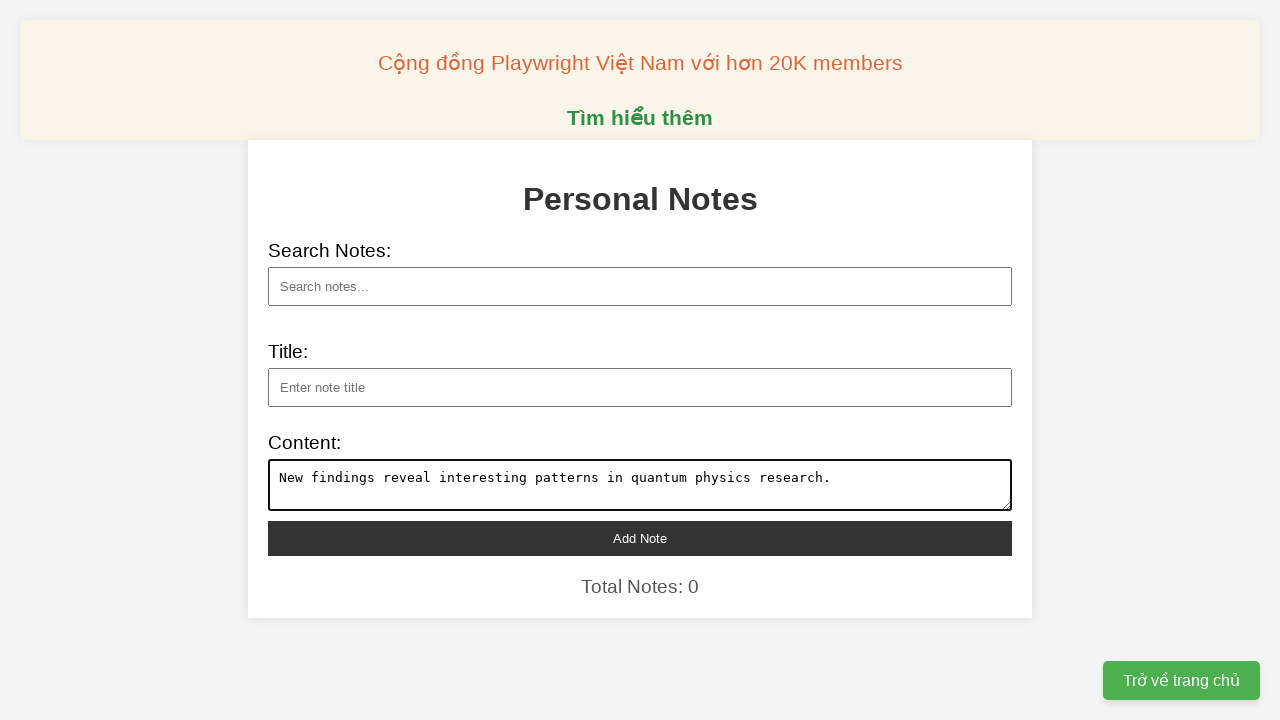

Filled note title: Science Discovery 2024 on input#note-title
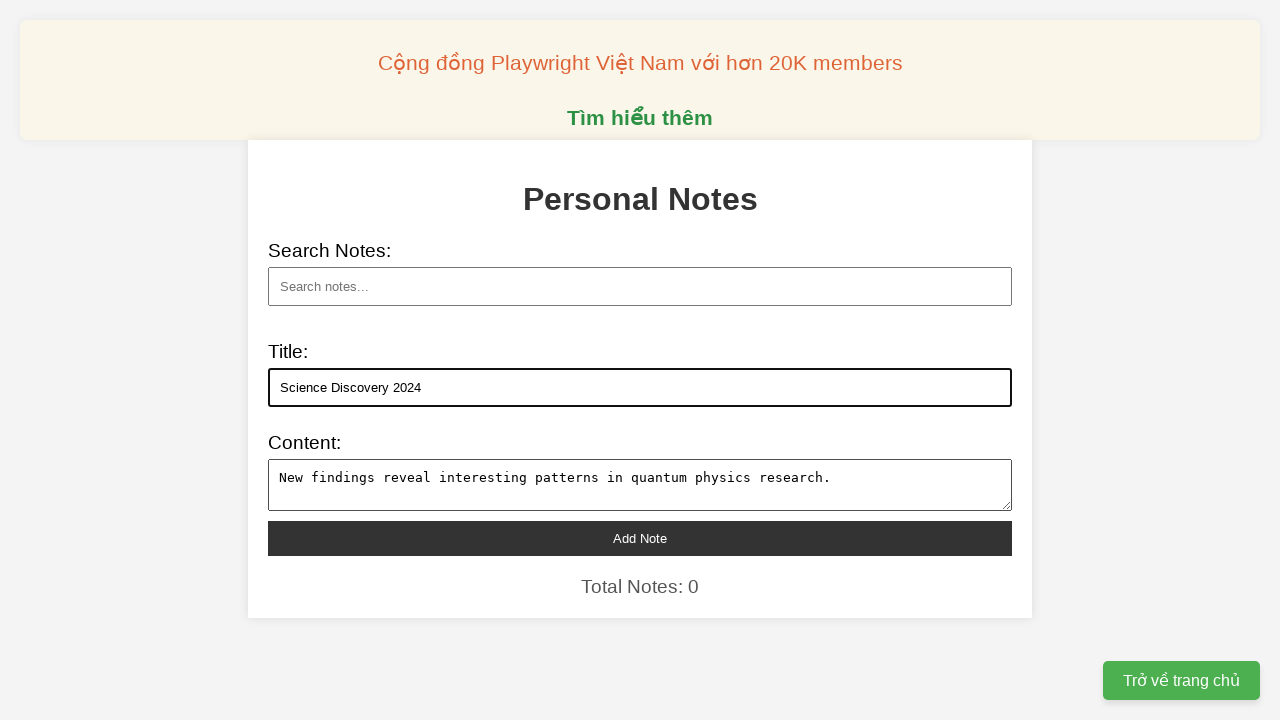

Clicked add note button to save note 1 at (640, 538) on button#add-note
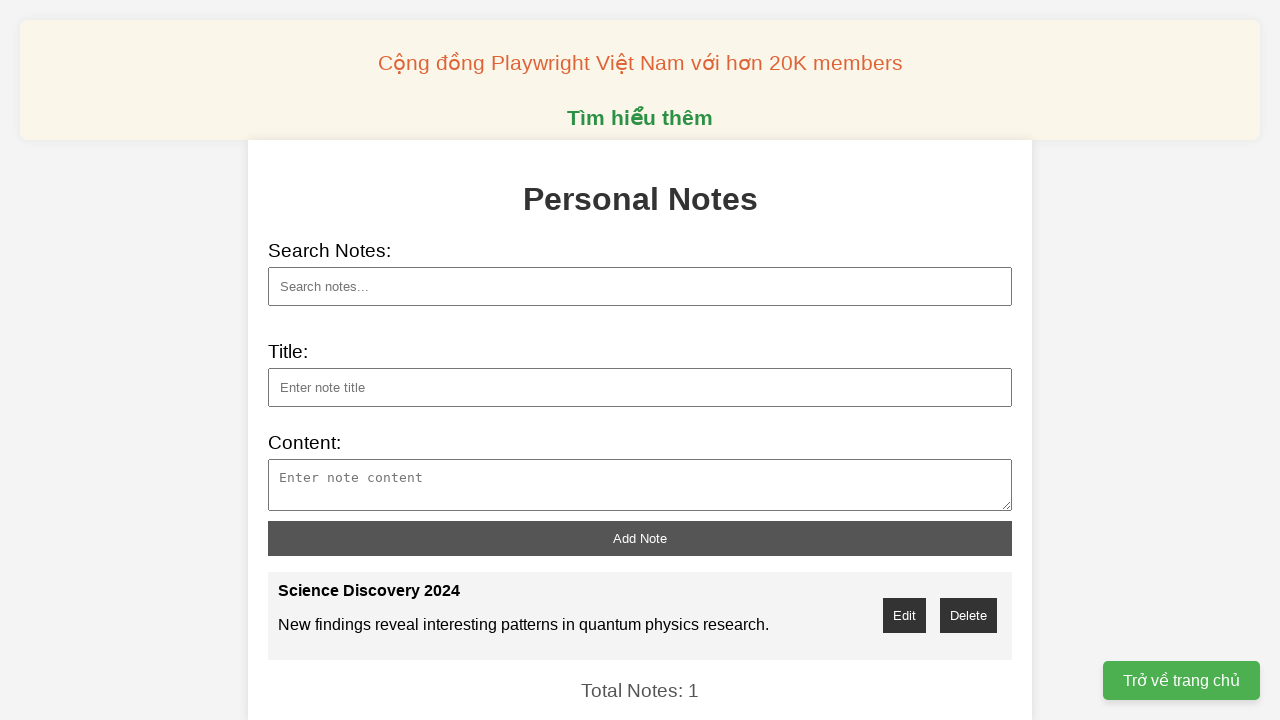

Filled note content for note 2: Technology Innovations on textarea#note-content
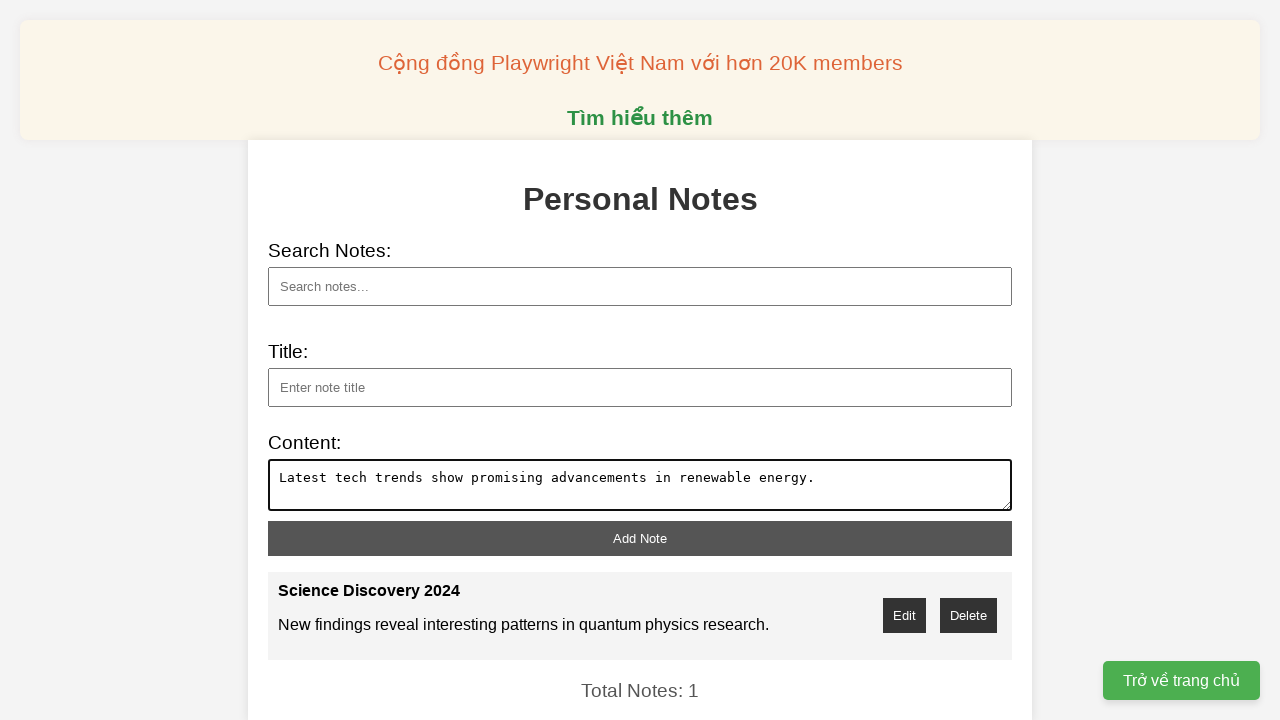

Filled note title: Technology Innovations on input#note-title
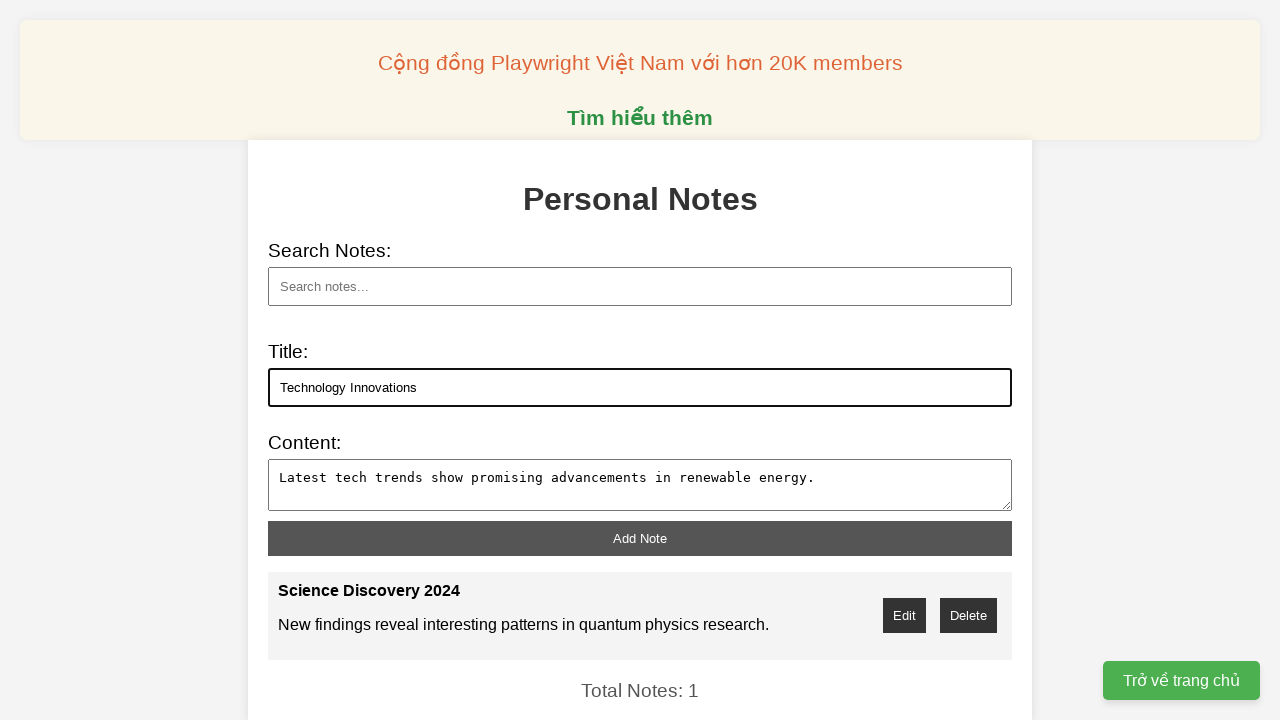

Clicked add note button to save note 2 at (640, 538) on button#add-note
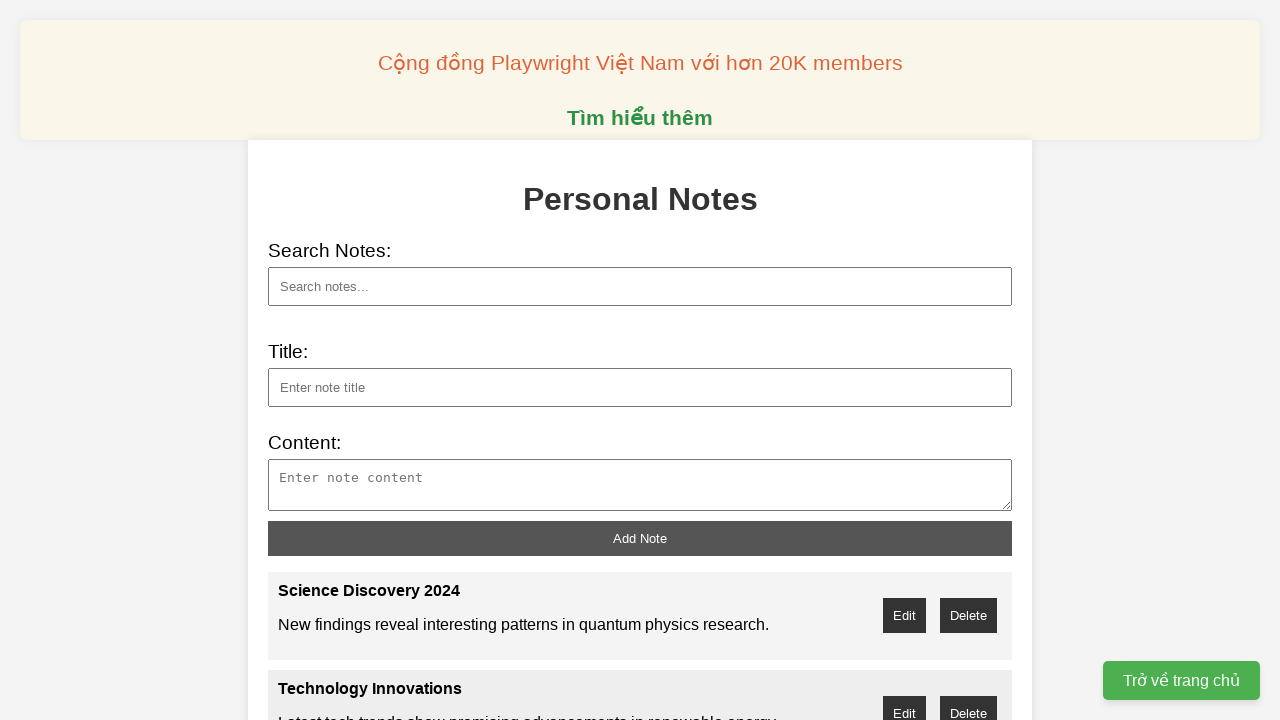

Filled note content for note 3: Space Exploration News on textarea#note-content
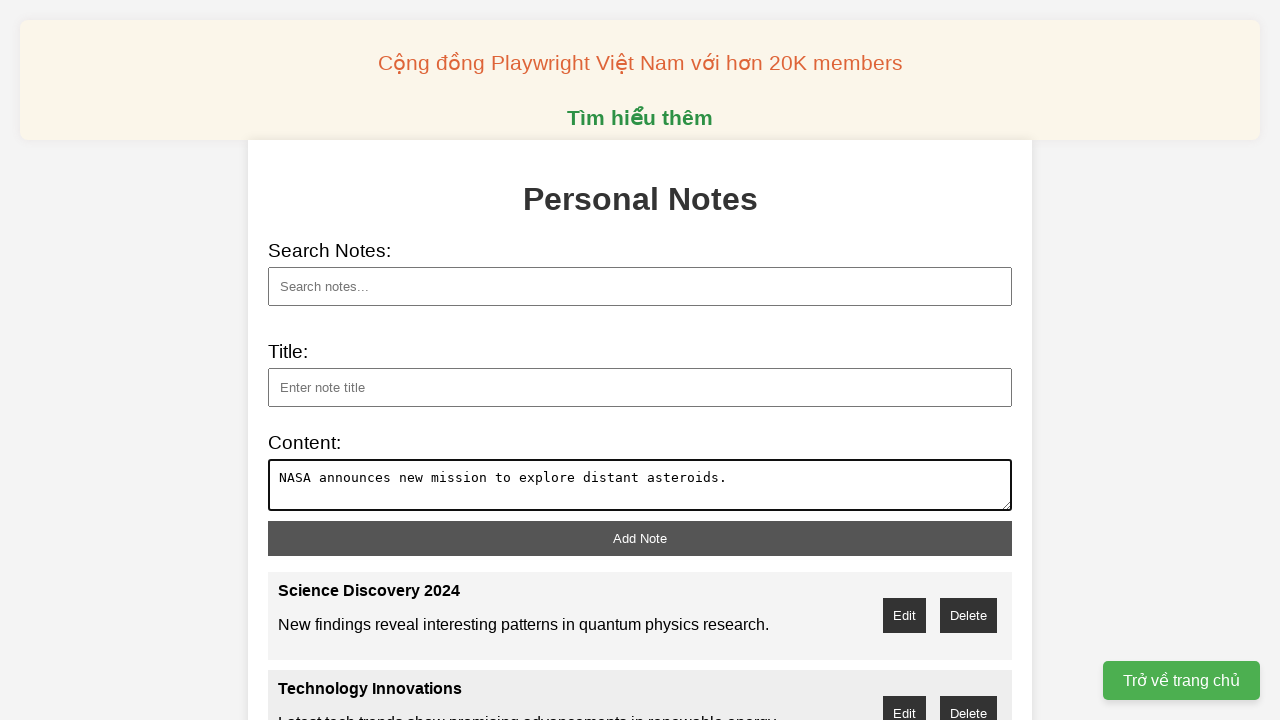

Filled note title: Space Exploration News on input#note-title
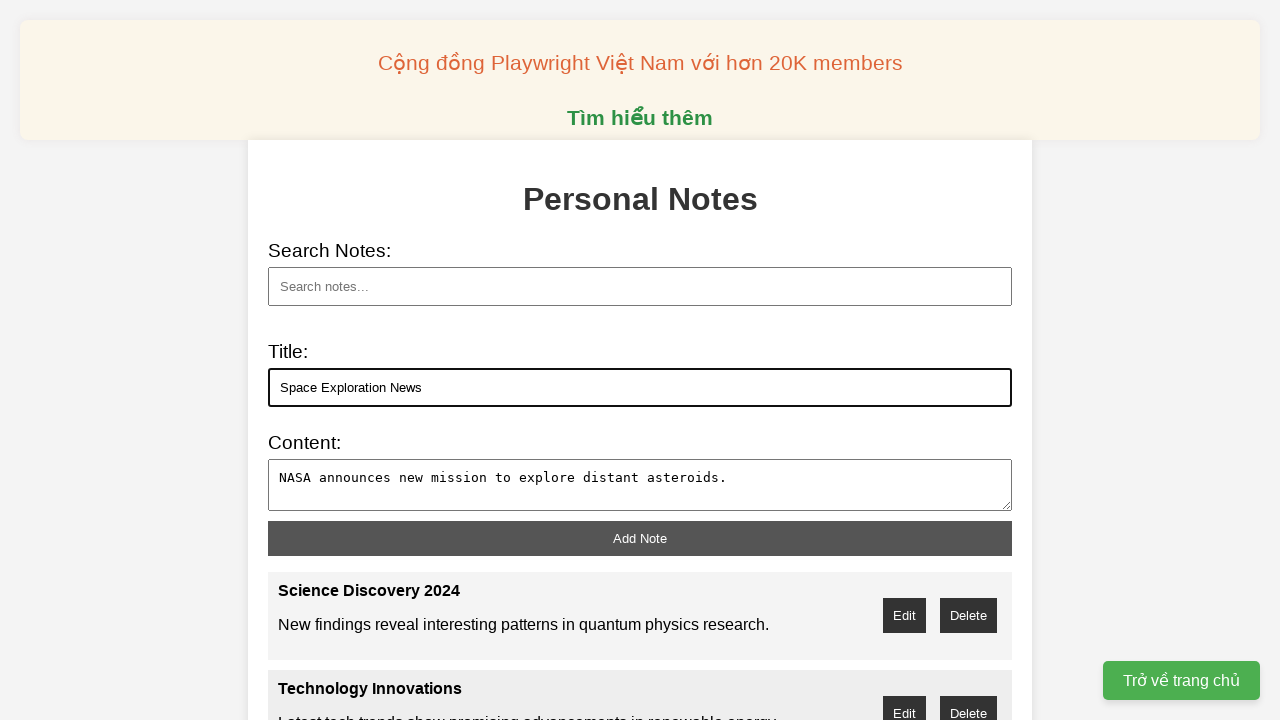

Clicked add note button to save note 3 at (640, 538) on button#add-note
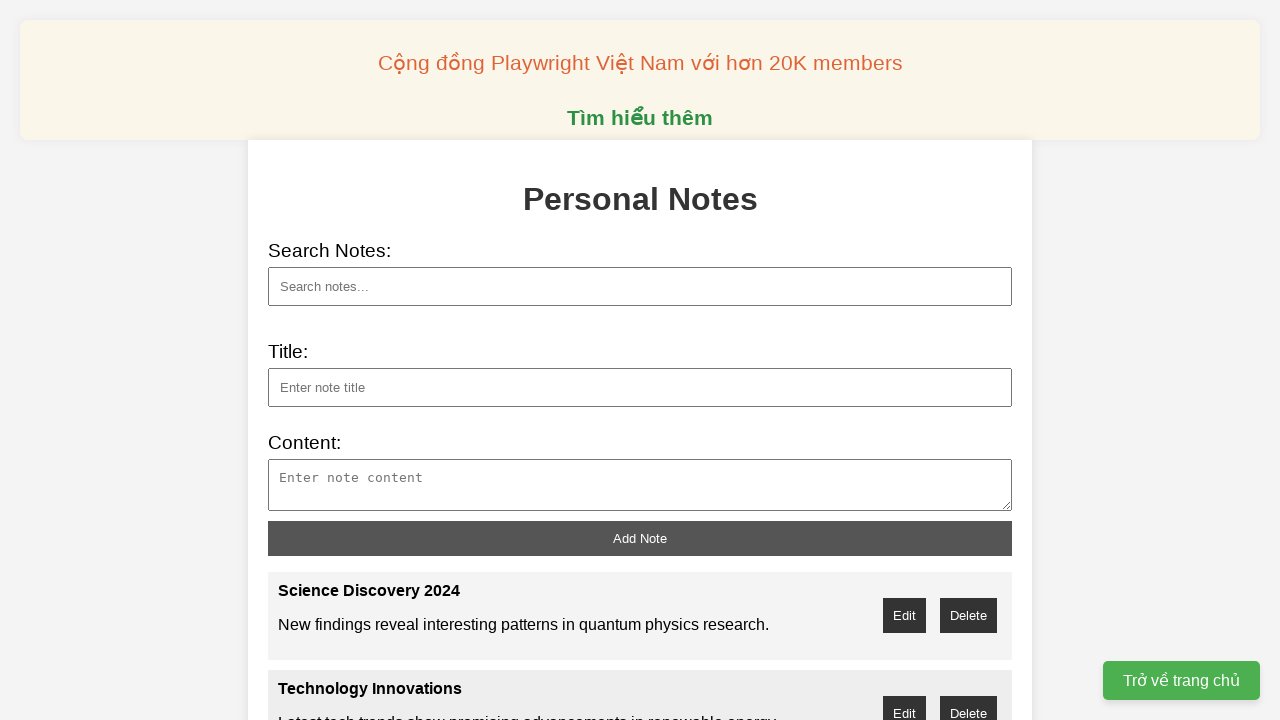

Filled note content for note 4: Climate Research Update on textarea#note-content
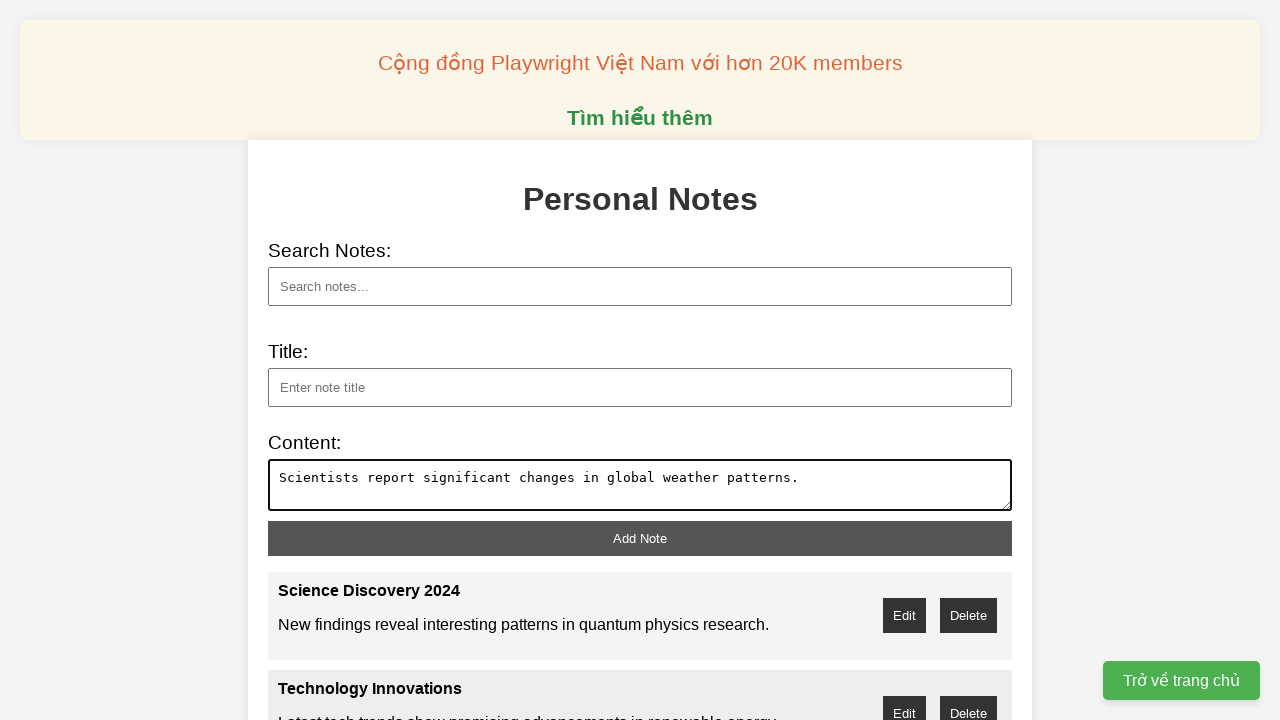

Filled note title: Climate Research Update on input#note-title
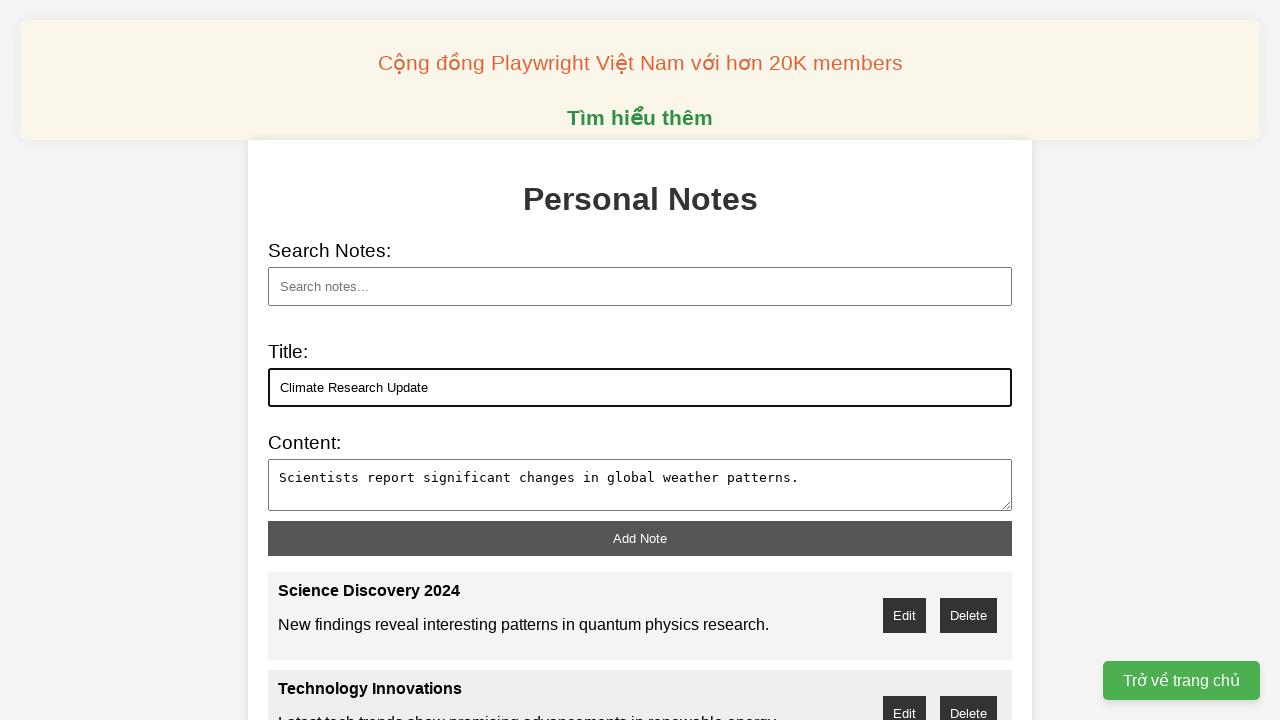

Clicked add note button to save note 4 at (640, 538) on button#add-note
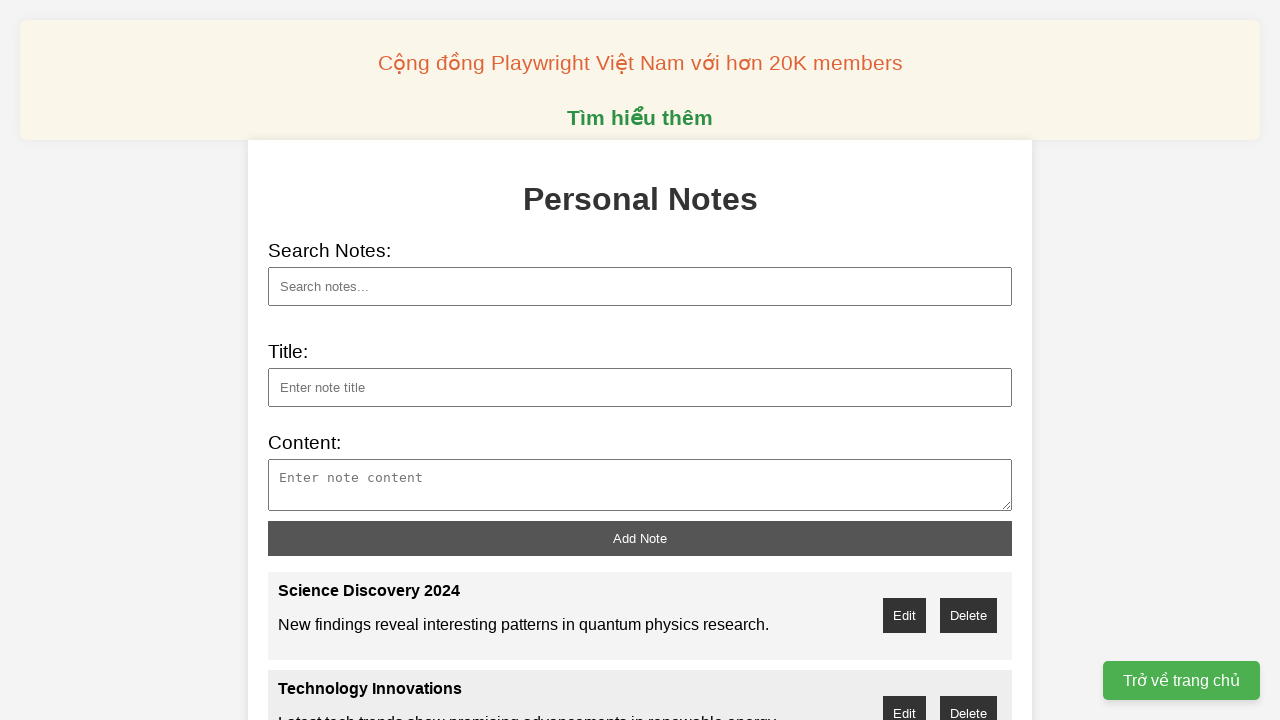

Filled note content for note 5: Medical Breakthrough on textarea#note-content
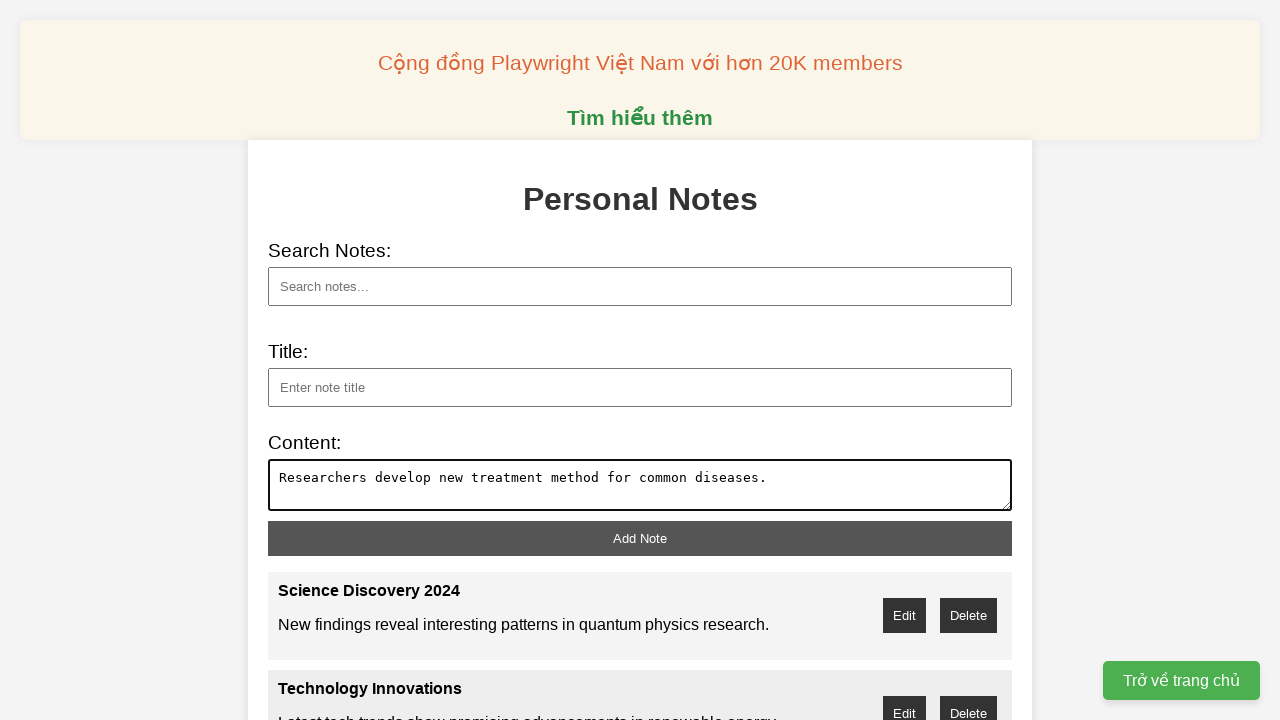

Filled note title: Medical Breakthrough on input#note-title
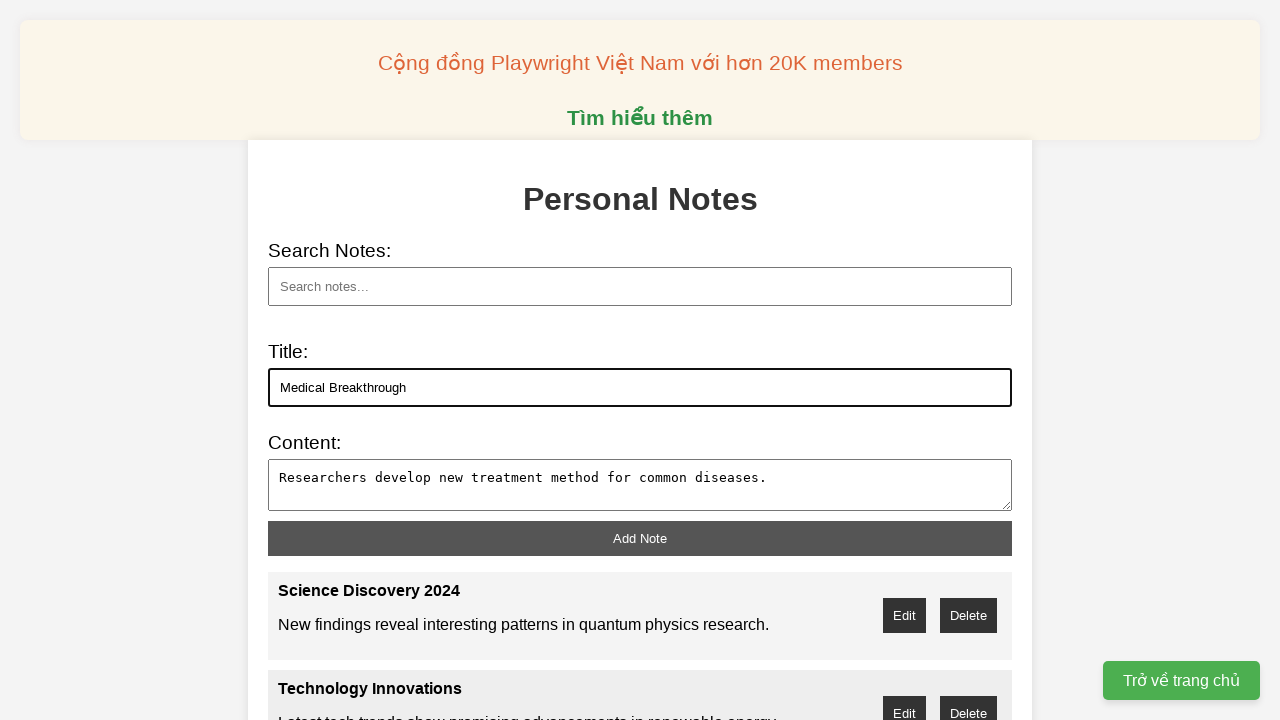

Clicked add note button to save note 5 at (640, 538) on button#add-note
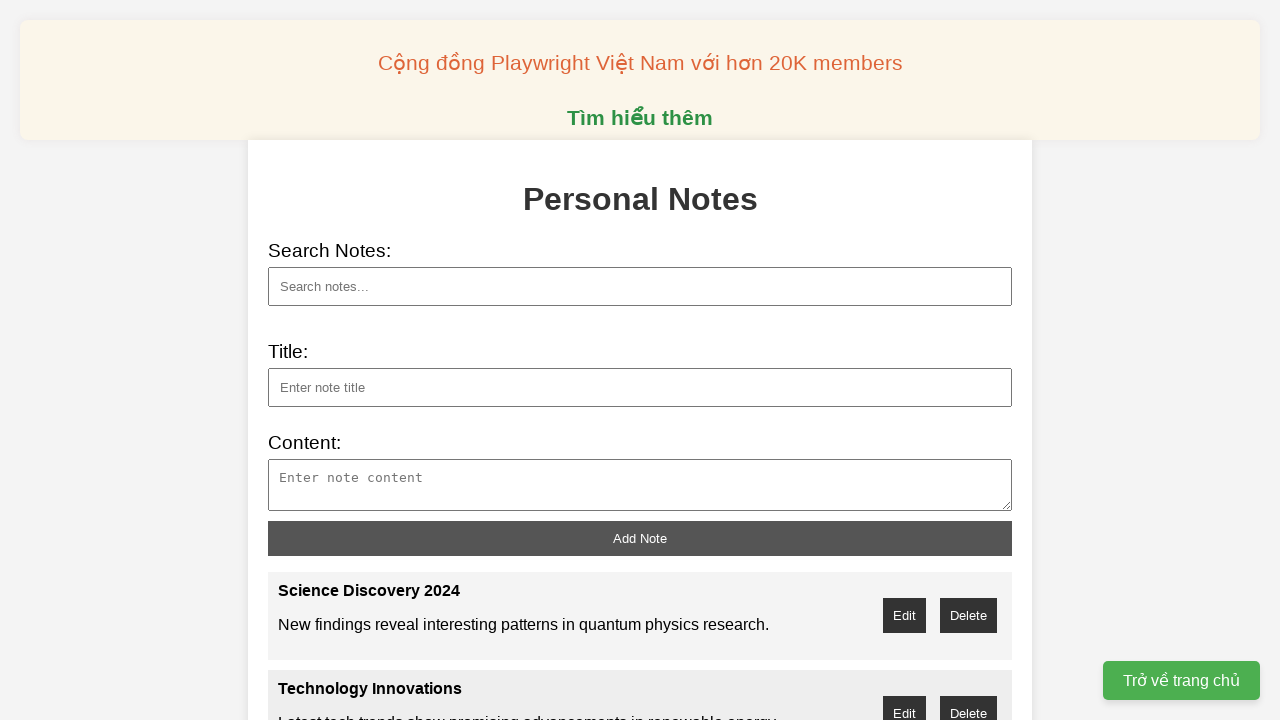

Filled note content for note 6: AI Development Report on textarea#note-content
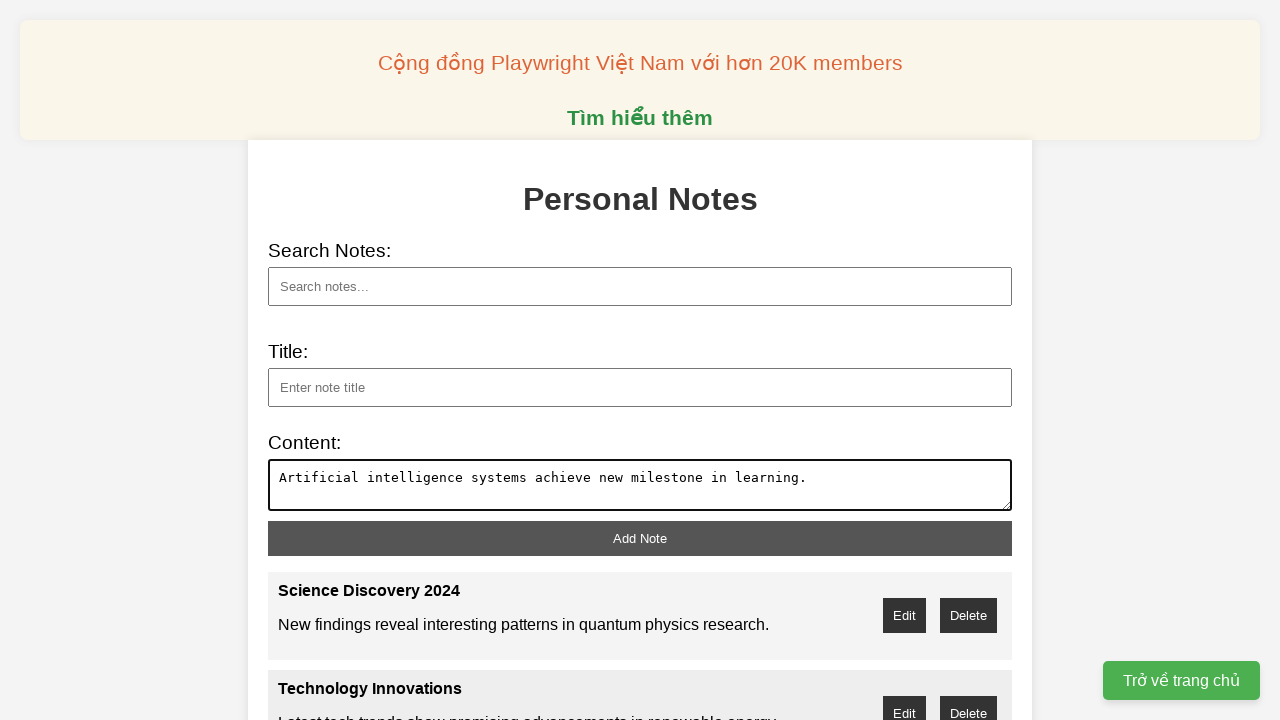

Filled note title: AI Development Report on input#note-title
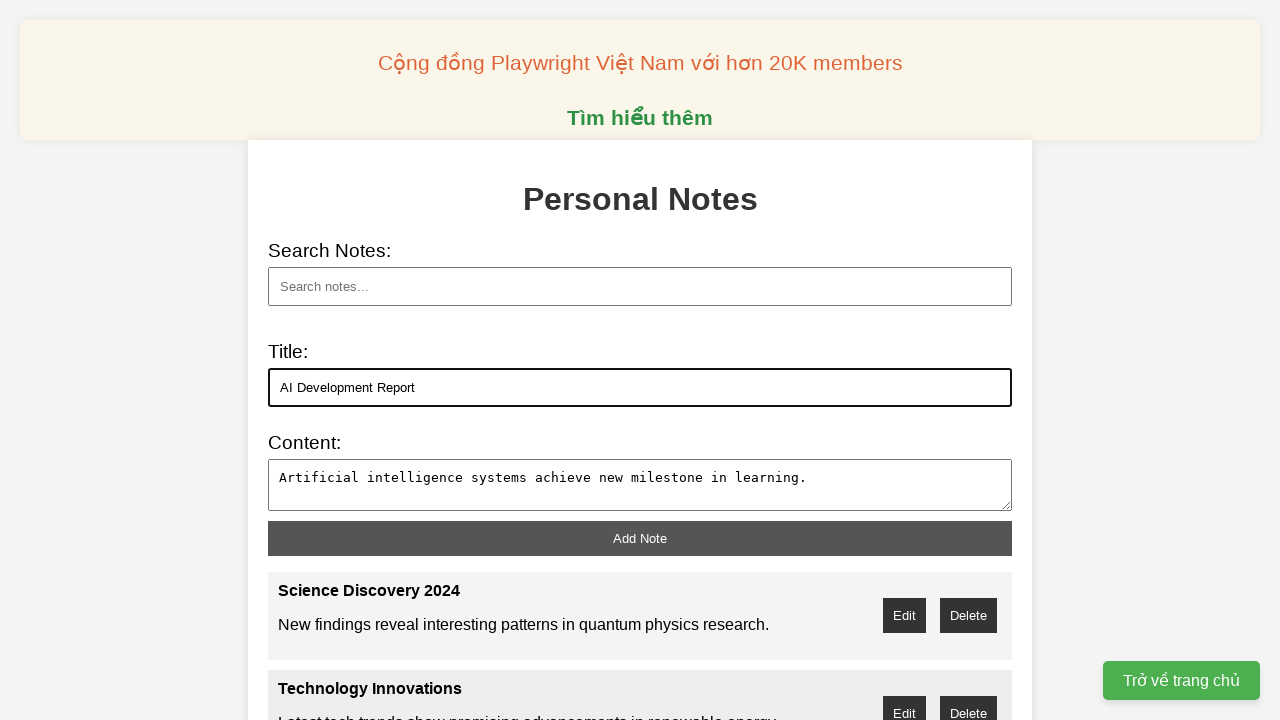

Clicked add note button to save note 6 at (640, 538) on button#add-note
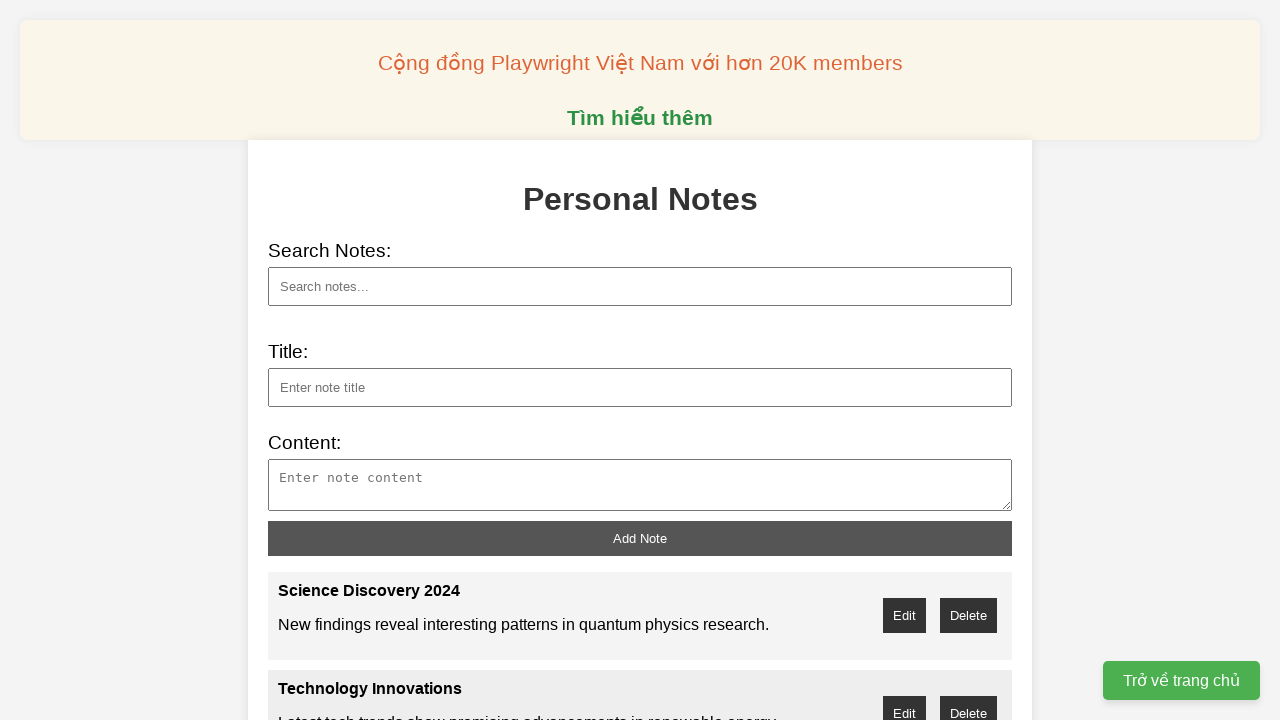

Filled search field with 'Science Discovery' on input#search
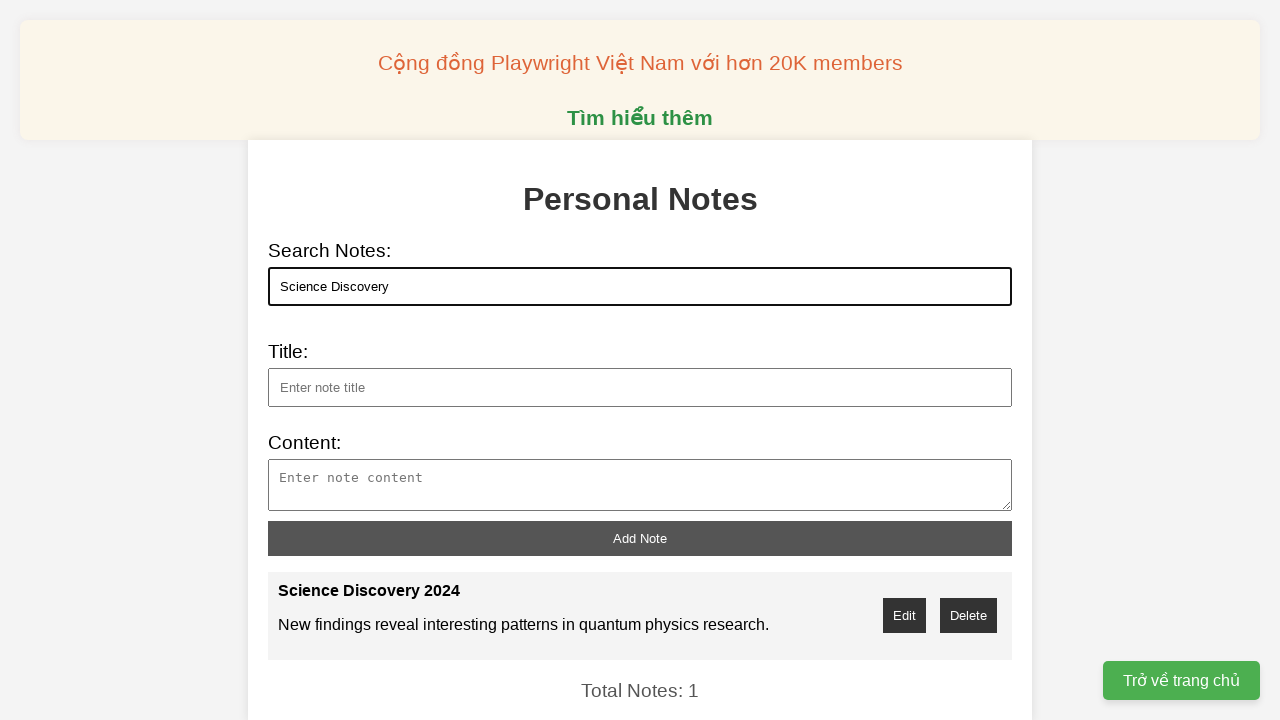

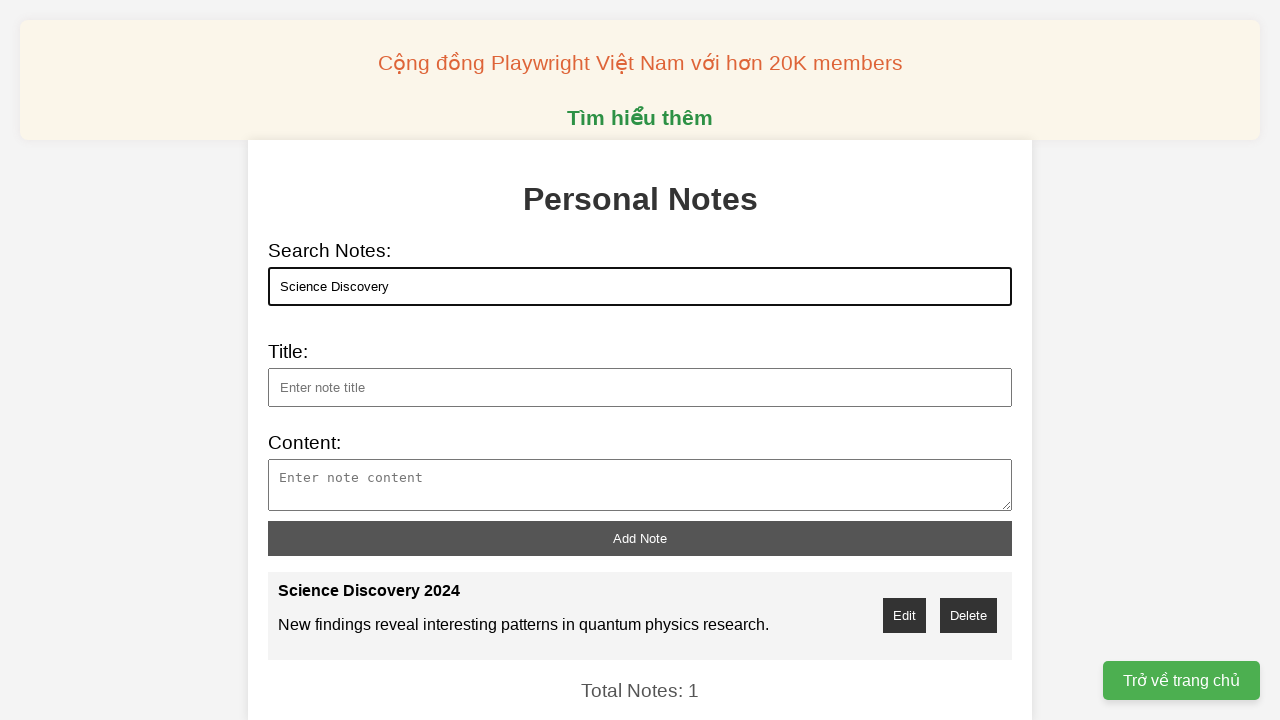